Navigates to the-internet.herokuapp.com and clicks on the Form Authentication link to navigate to the login page

Starting URL: https://the-internet.herokuapp.com/

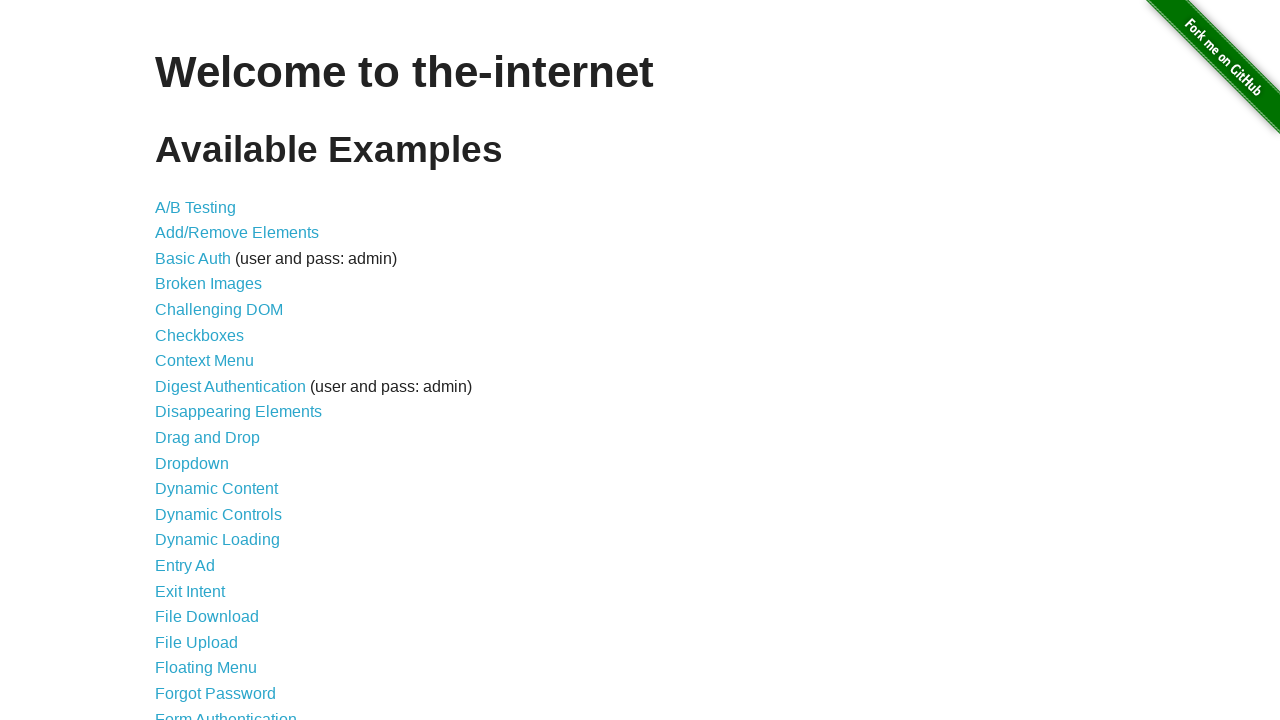

Navigated to https://the-internet.herokuapp.com/
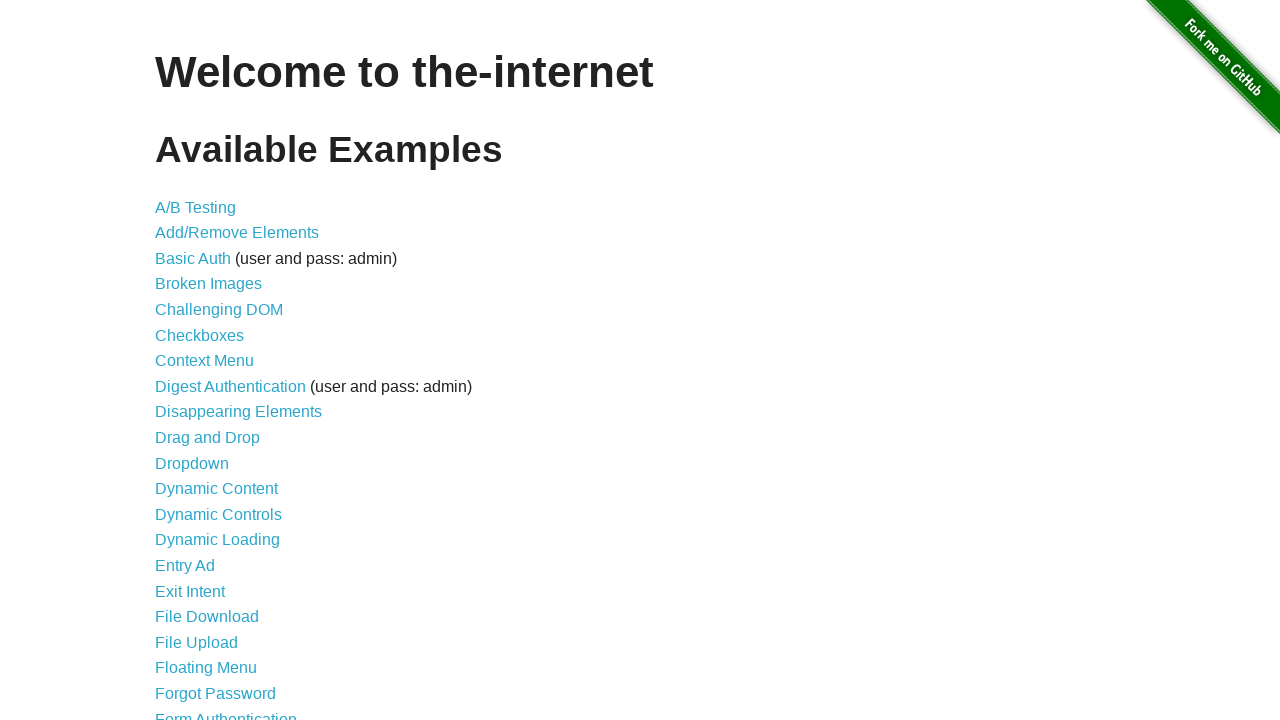

Clicked on the Form Authentication link at (226, 712) on a:text('Form Authentication')
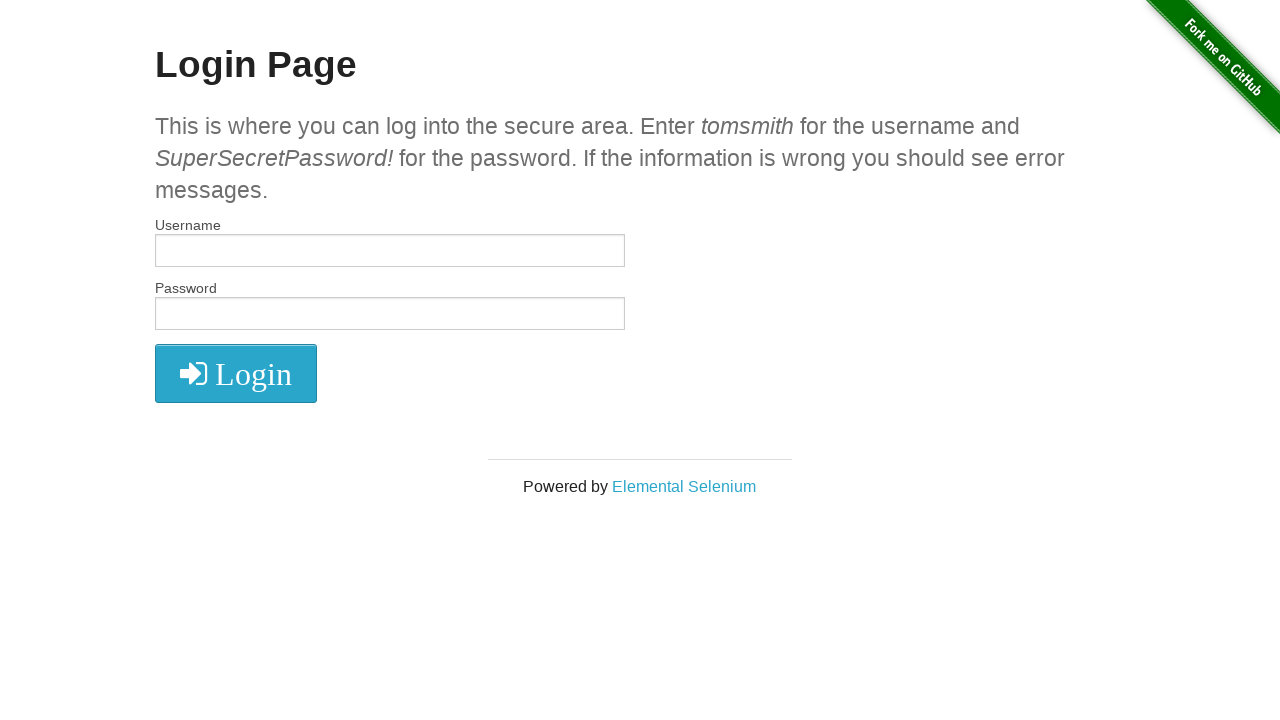

Login page loaded with username field visible
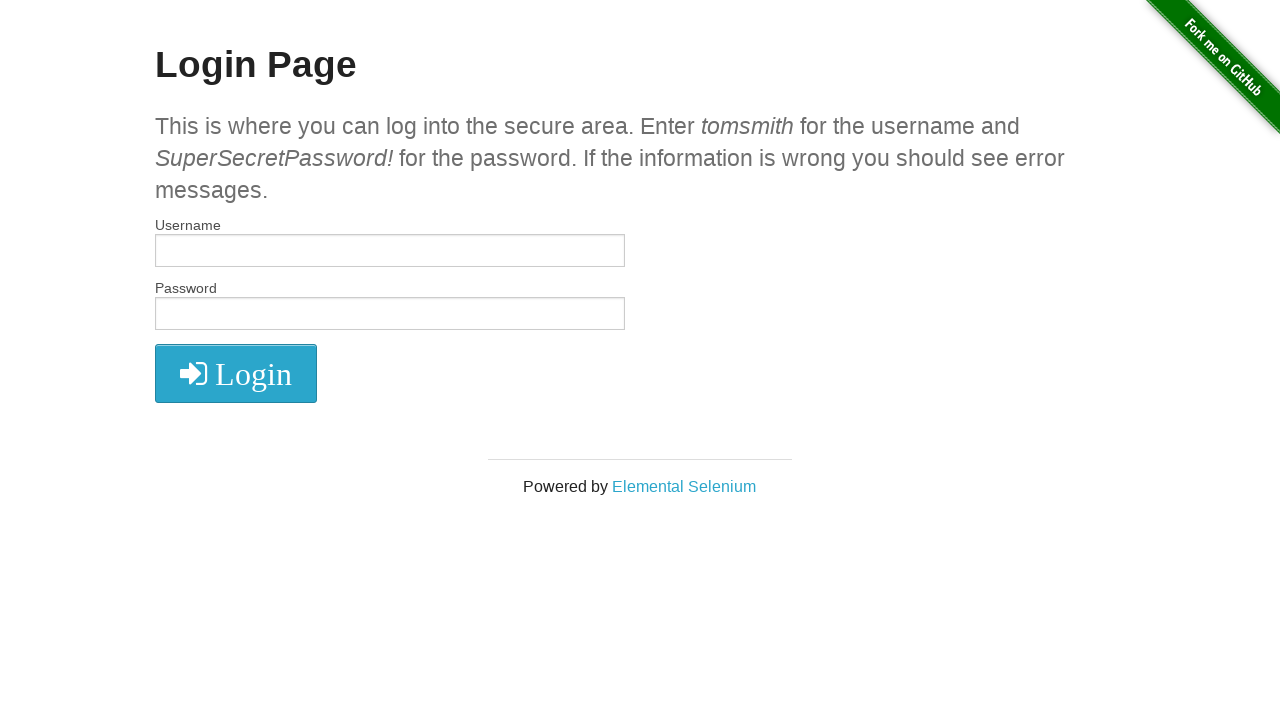

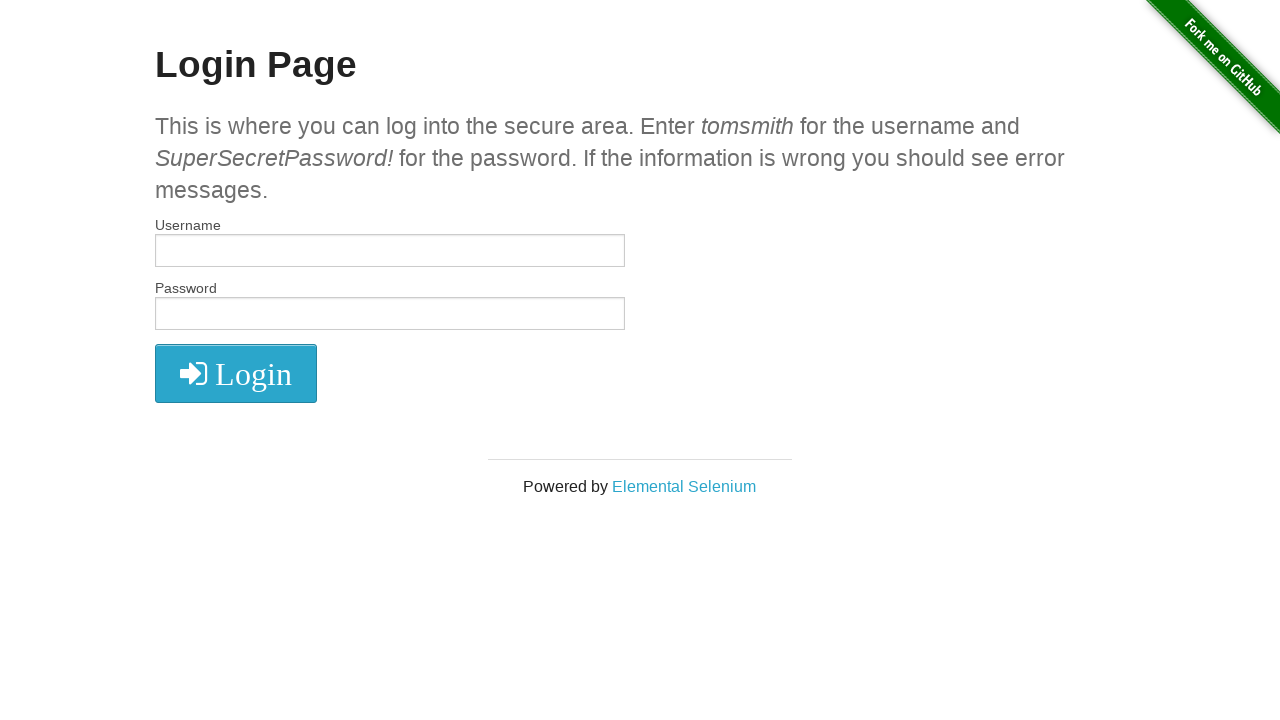